Tests text input functionality by entering "ОТУС" into a text input field and verifying the value was correctly entered

Starting URL: https://otus.home.kartushin.su/training.html

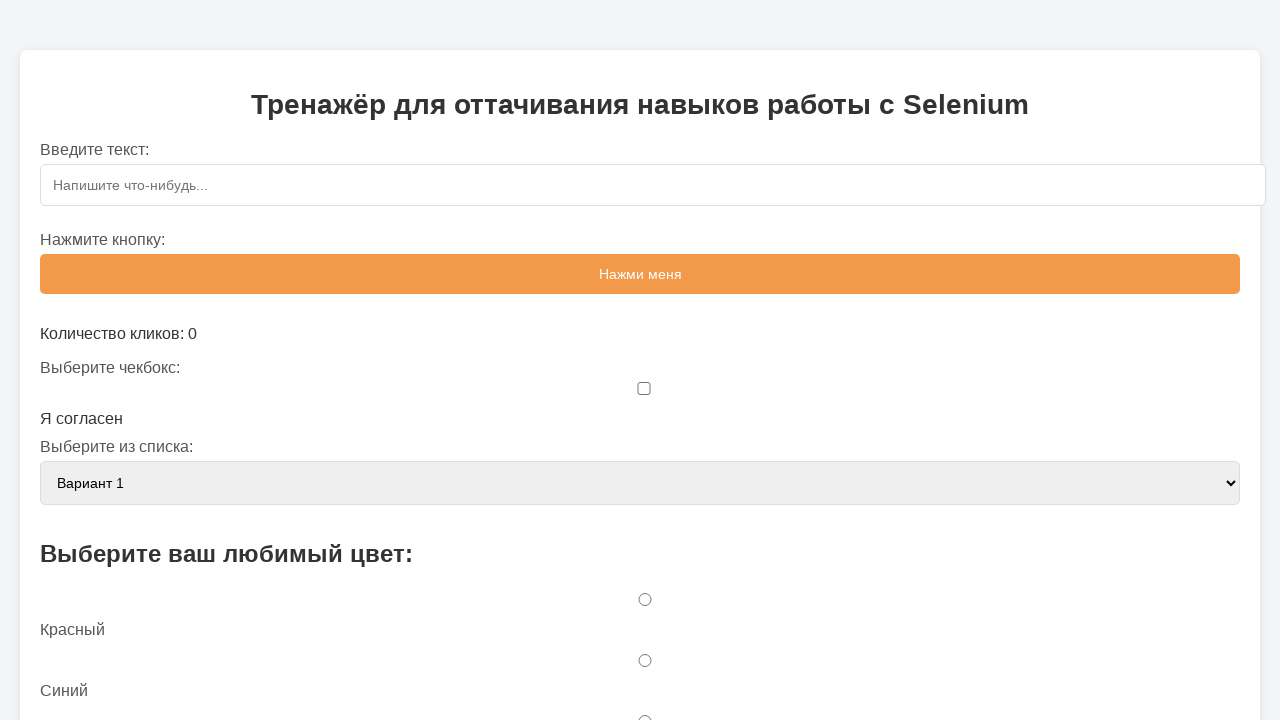

Filled text input field with 'ОТУС' on #textInput
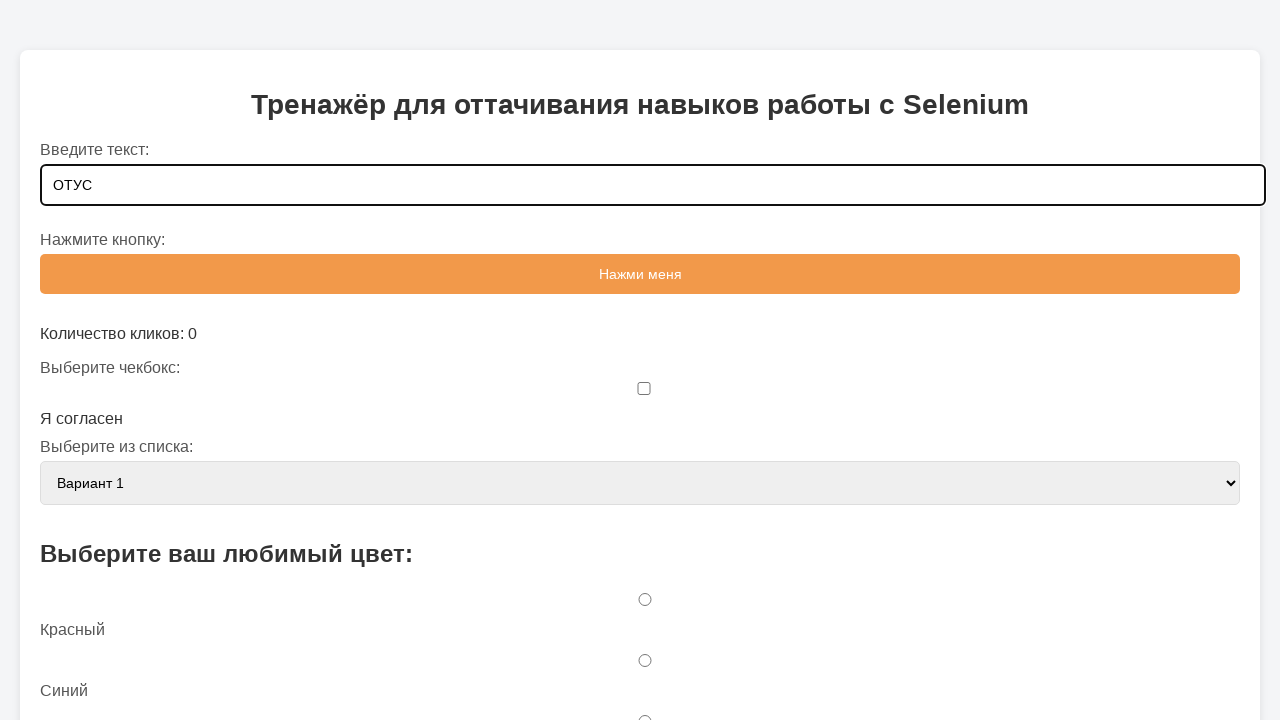

Verified that text input field contains 'ОТУС'
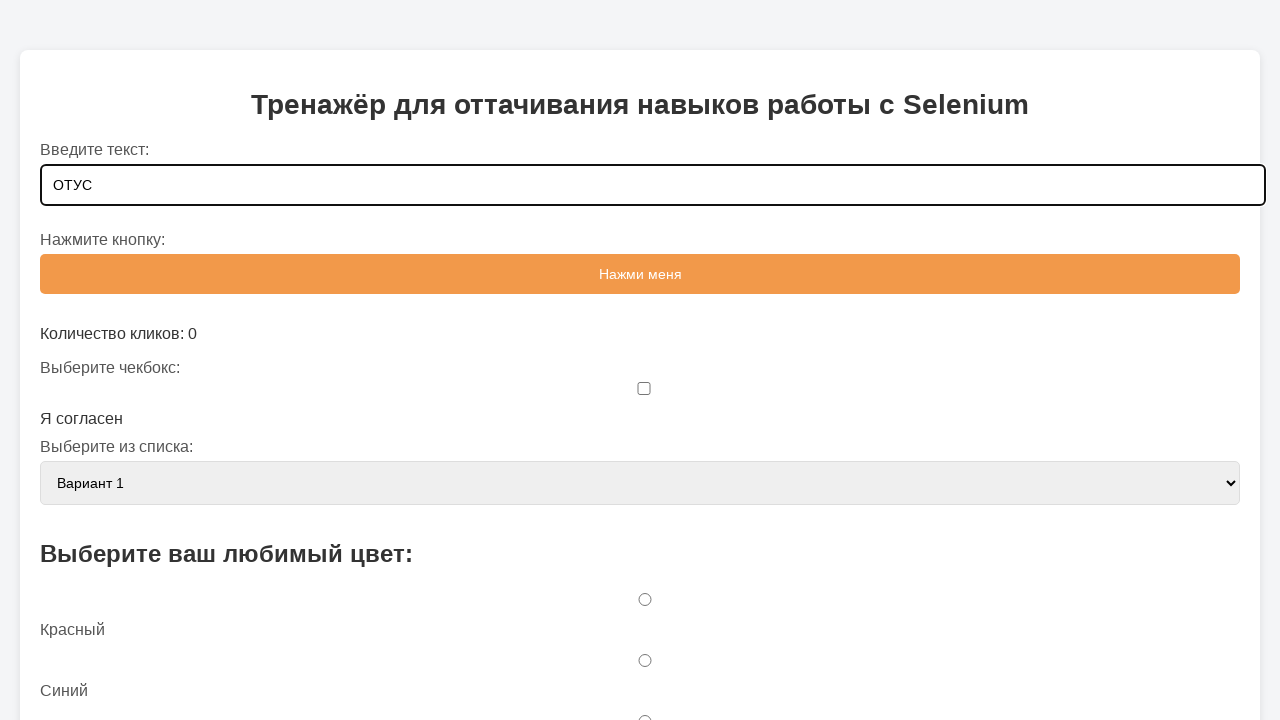

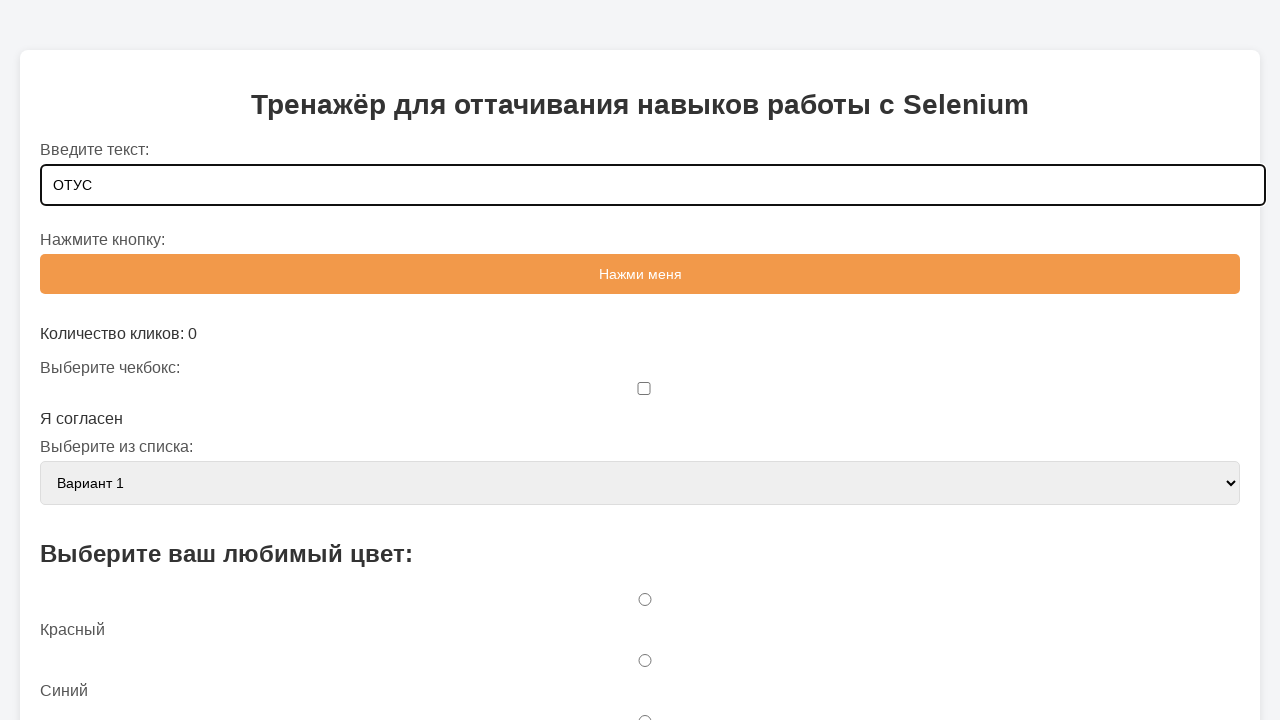